Navigates to a course content page, clicks on a specific section heading, scrolls it into view, and takes a screenshot

Starting URL: http://greenstech.in/selenium-course-content.html

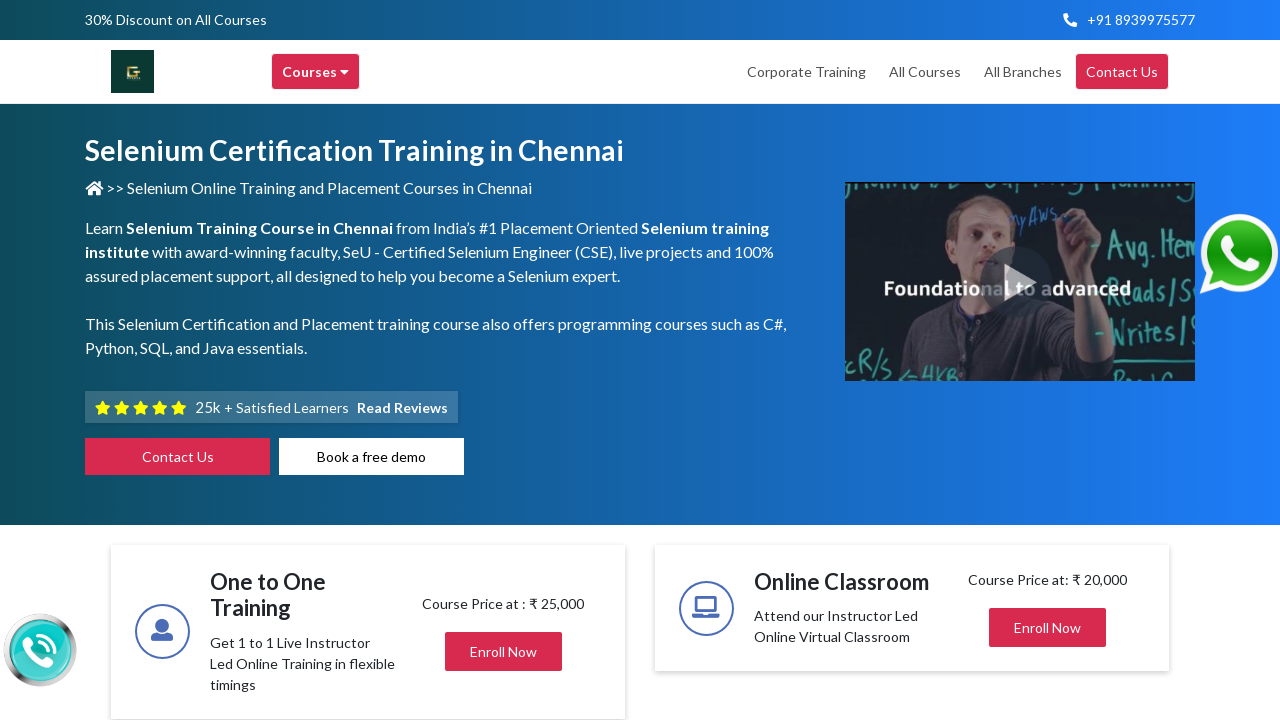

Clicked on section heading with id 'heading20' at (1048, 361) on div#heading20
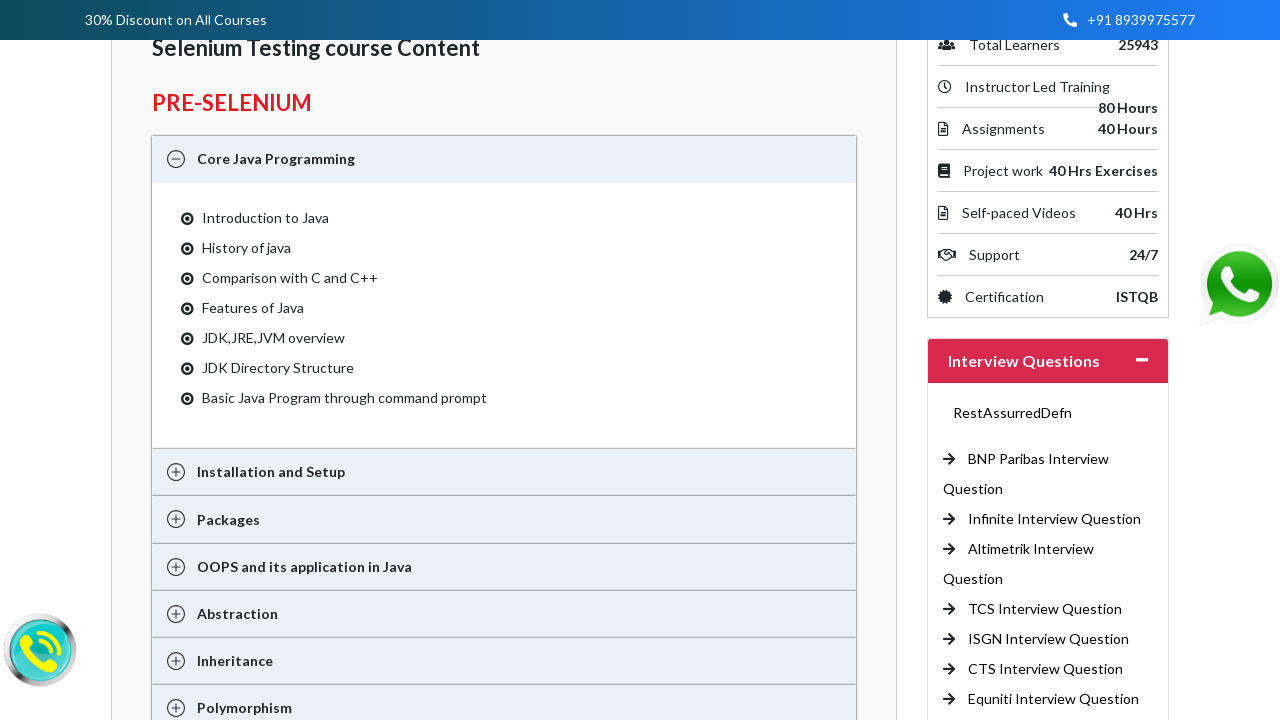

Scrolled section heading into view
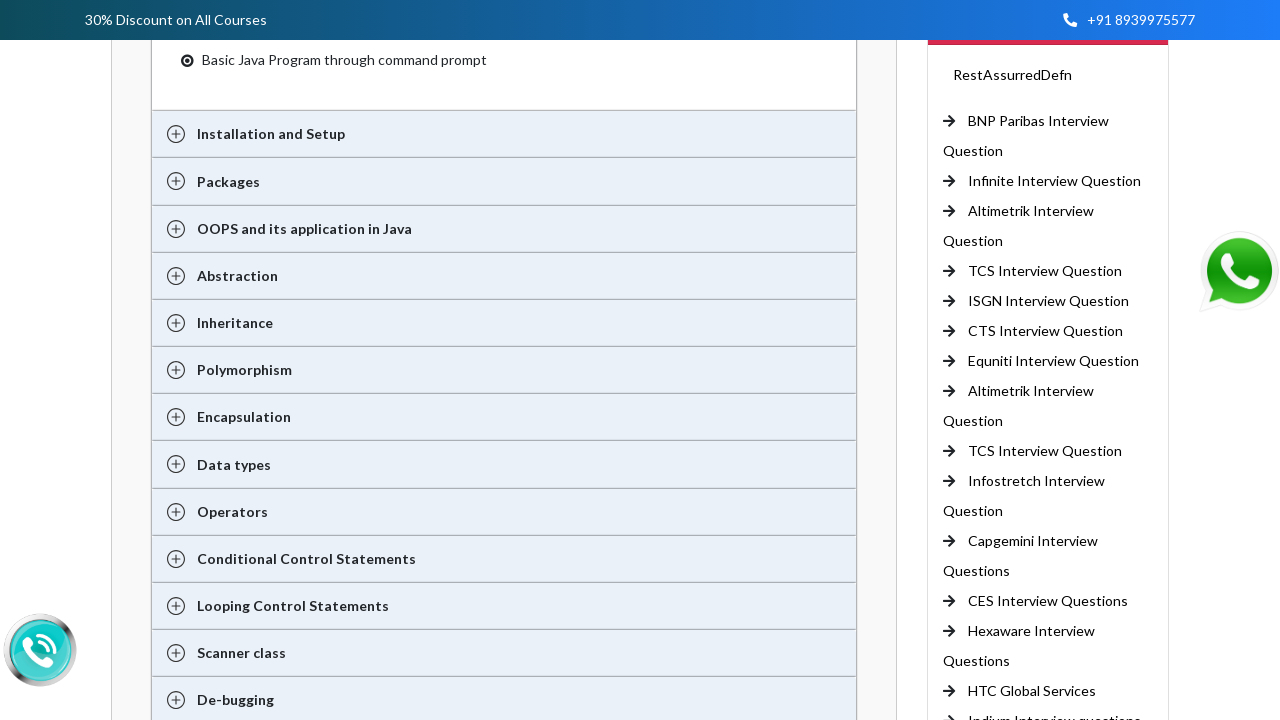

Waited for scroll animation to complete
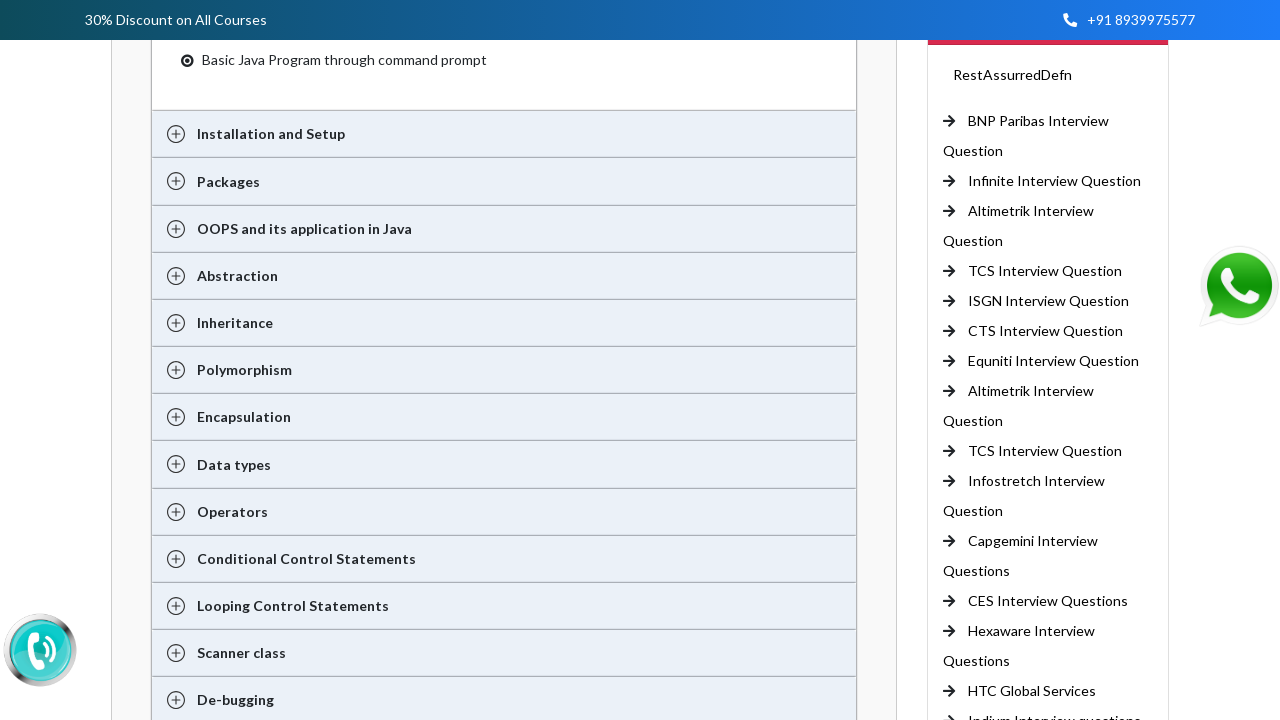

Captured final screenshot of section heading
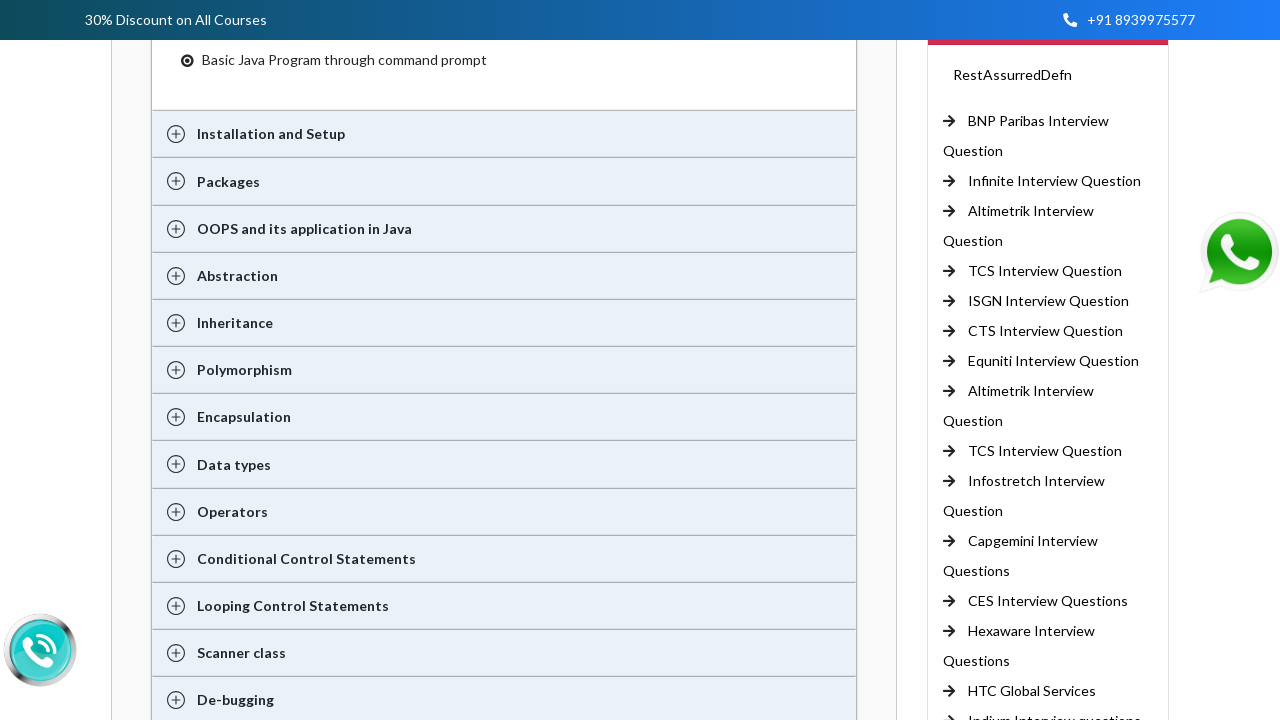

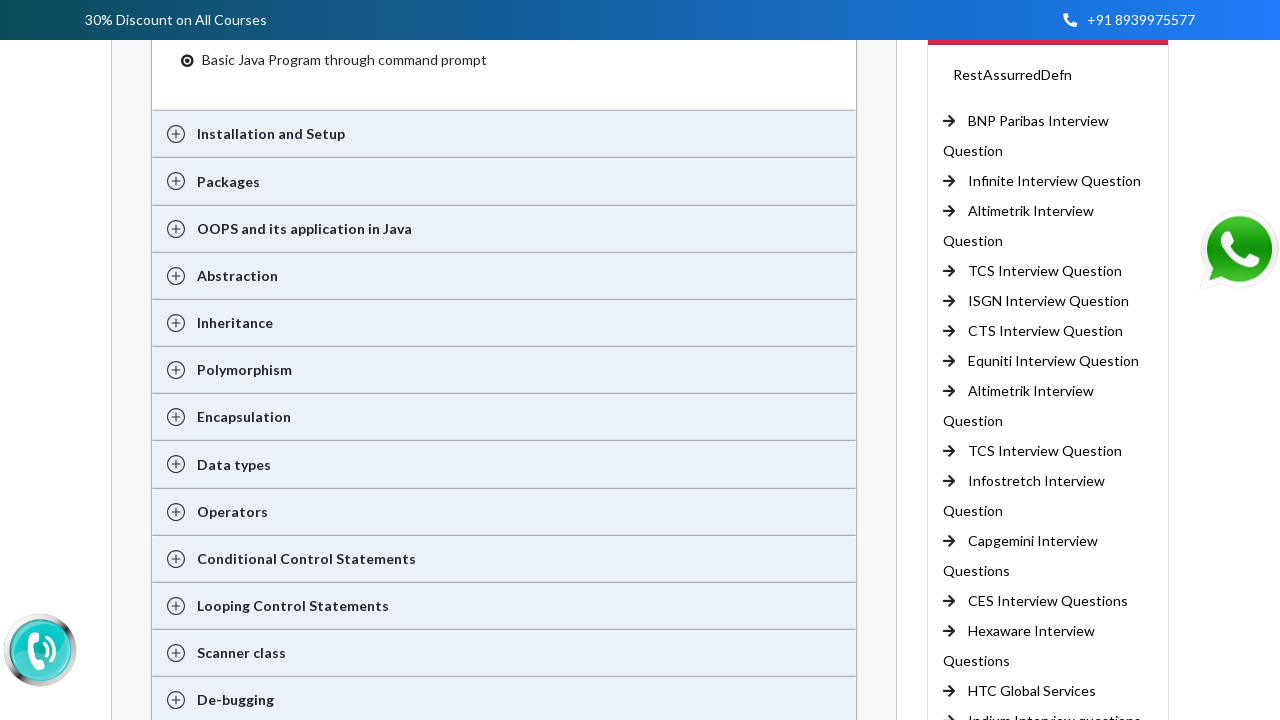